Tests drag and drop functionality by moving a draggable element into a droppable target area using dragAndDrop action

Starting URL: https://jqueryui.com/droppable/

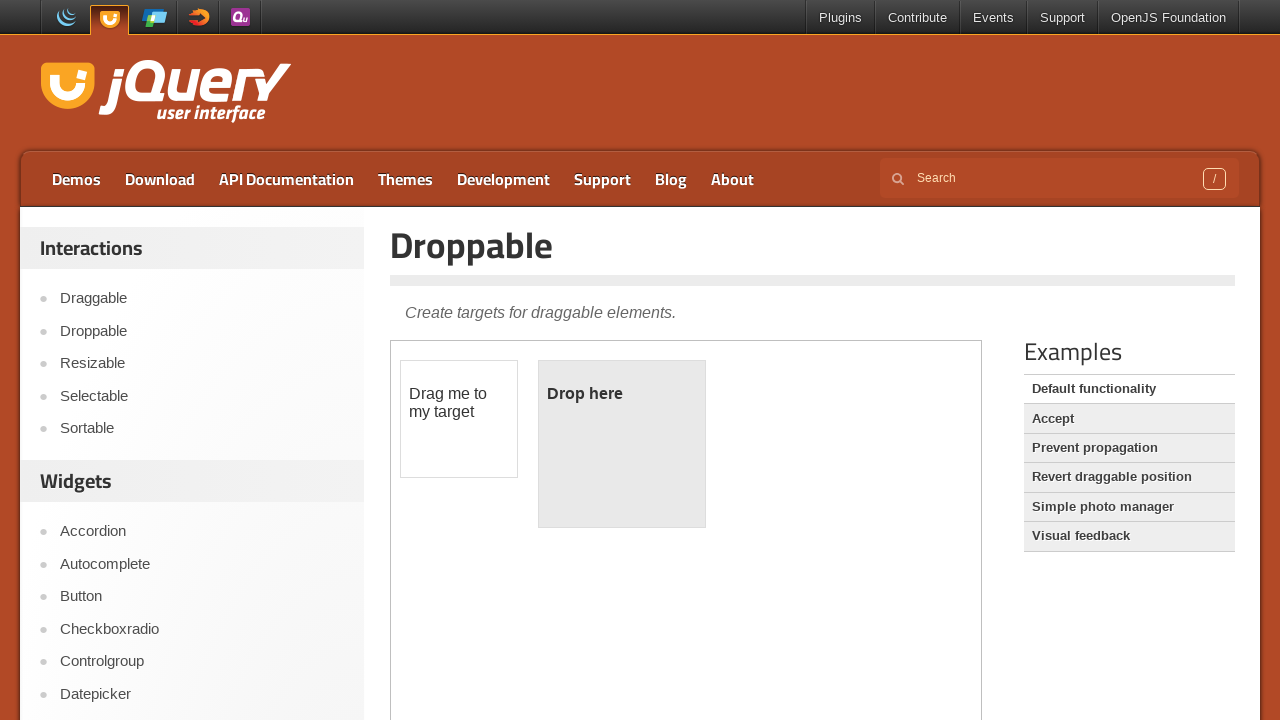

Navigated to jQuery UI droppable demo page
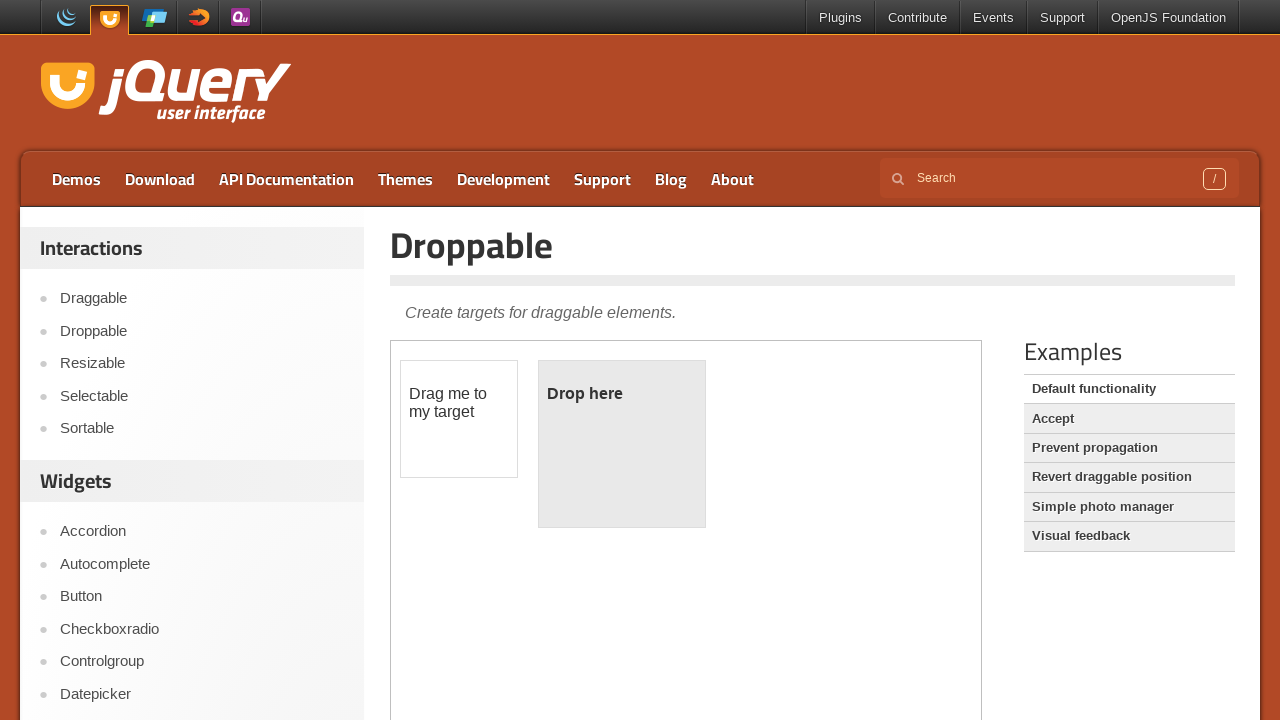

Dragged draggable element into droppable target area at (622, 444)
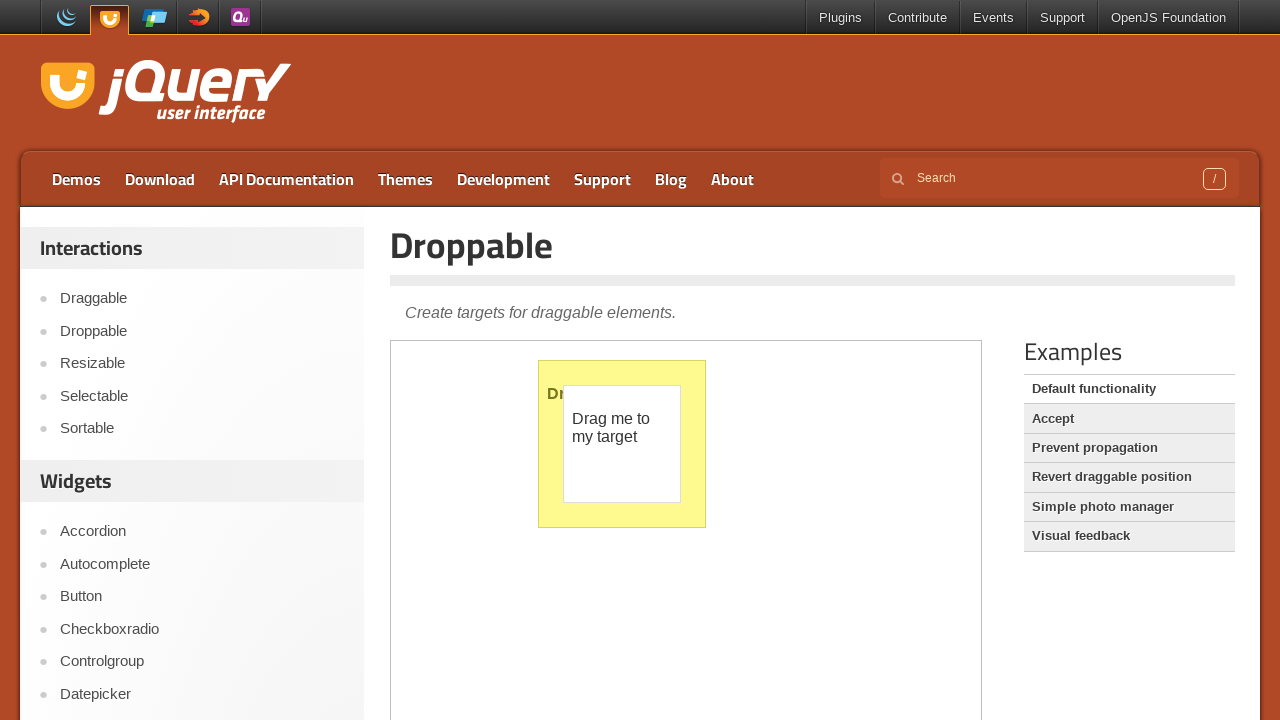

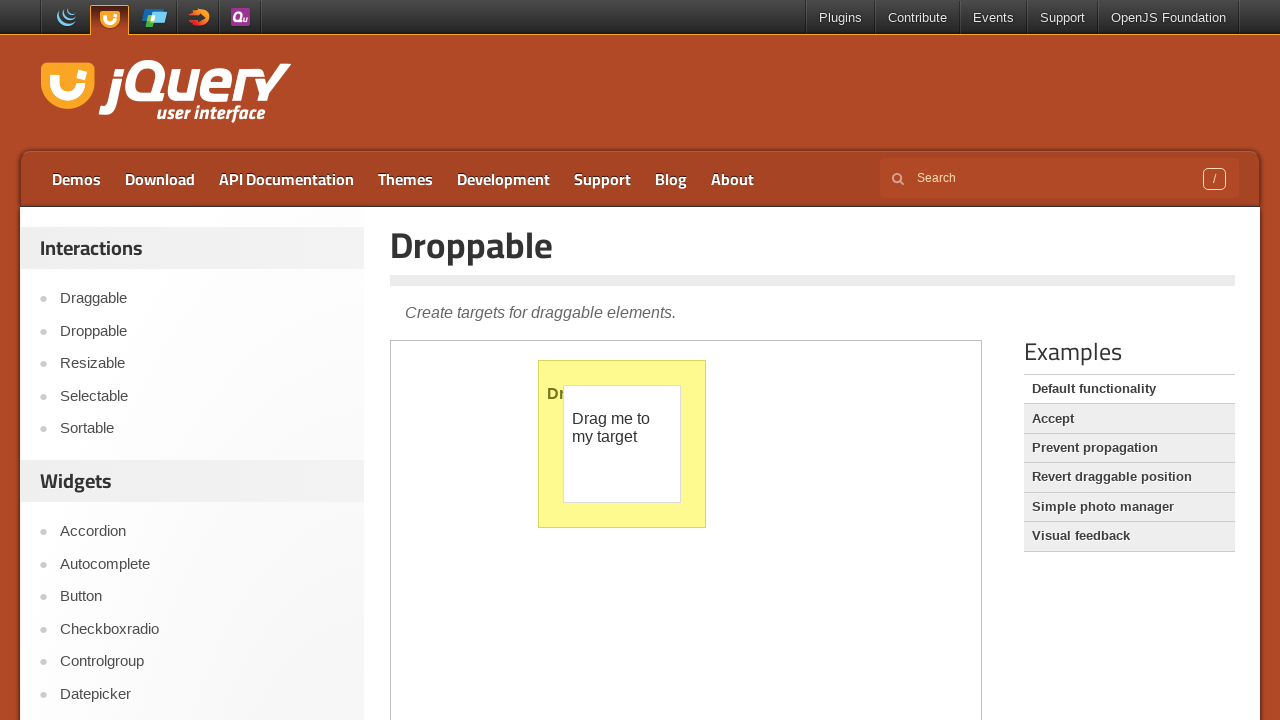